Tests multiple window handling by navigating to the Multiple Windows page, clicking to open a new window, switching between windows, and verifying text content in each window.

Starting URL: http://the-internet.herokuapp.com/

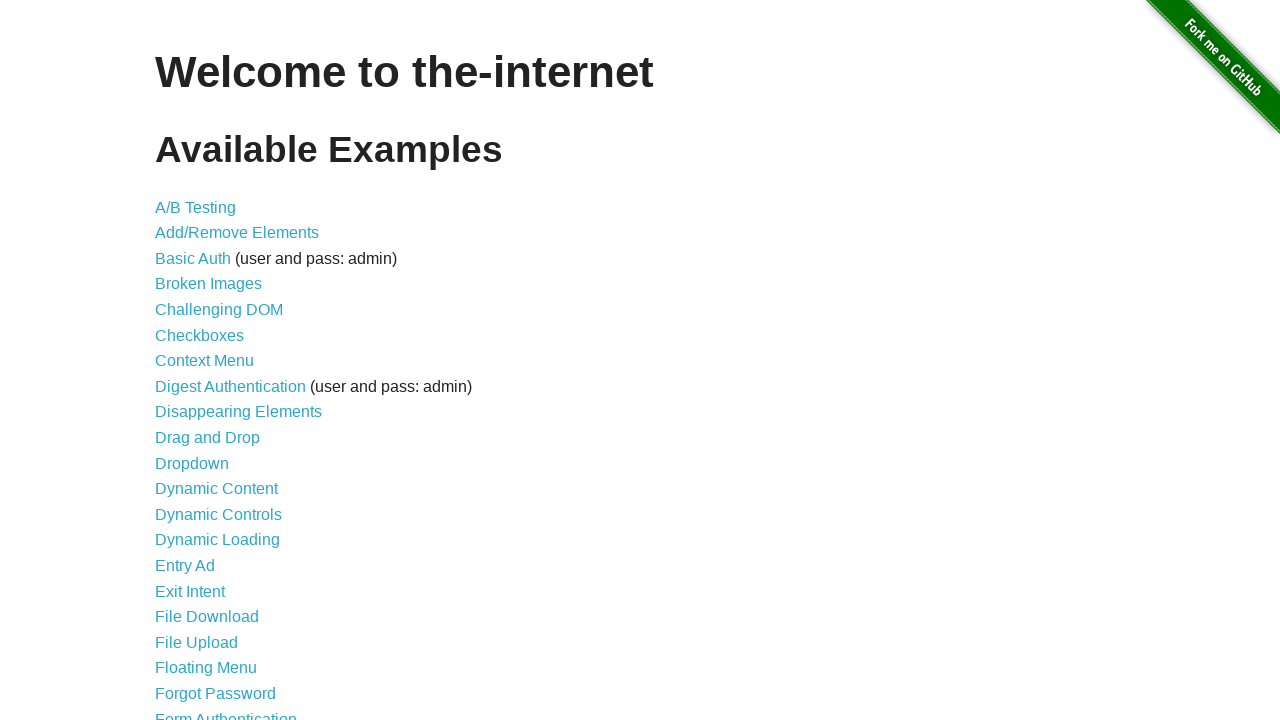

Clicked on 'Multiple Windows' link at (218, 369) on xpath=//a[contains(text(),'Multiple Windows')]
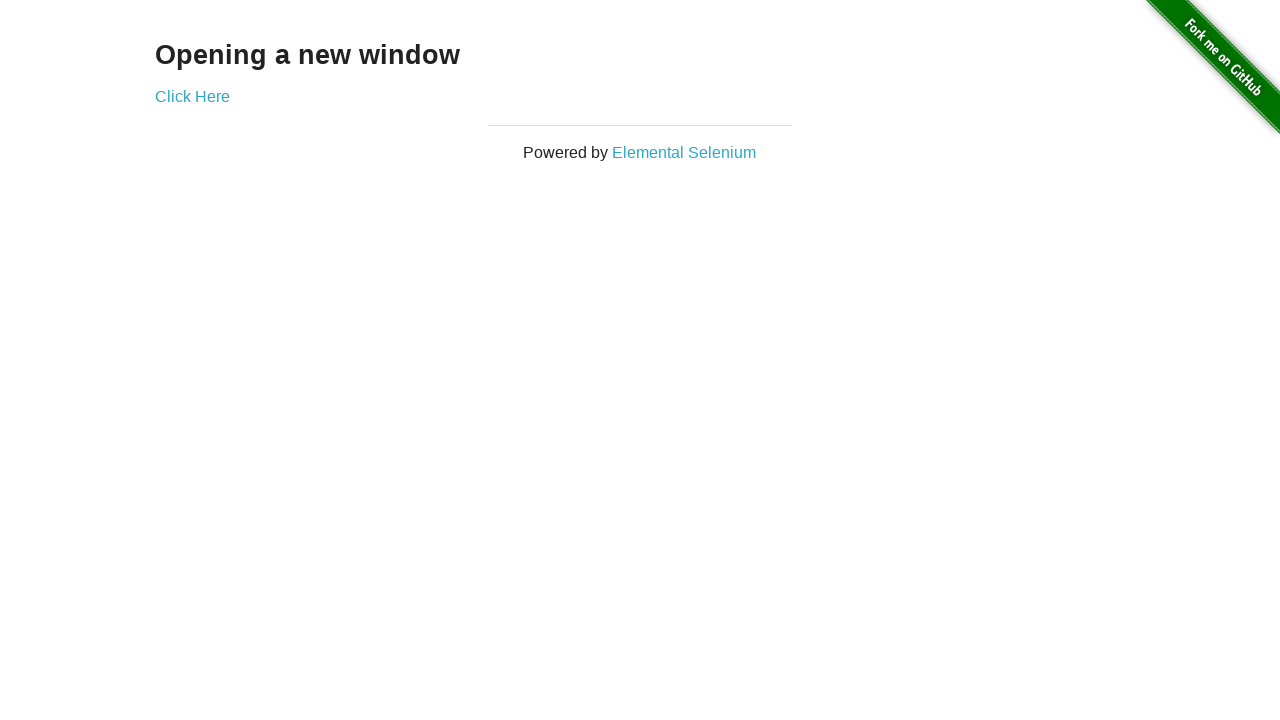

Multiple Windows page loaded with 'Click Here' link visible
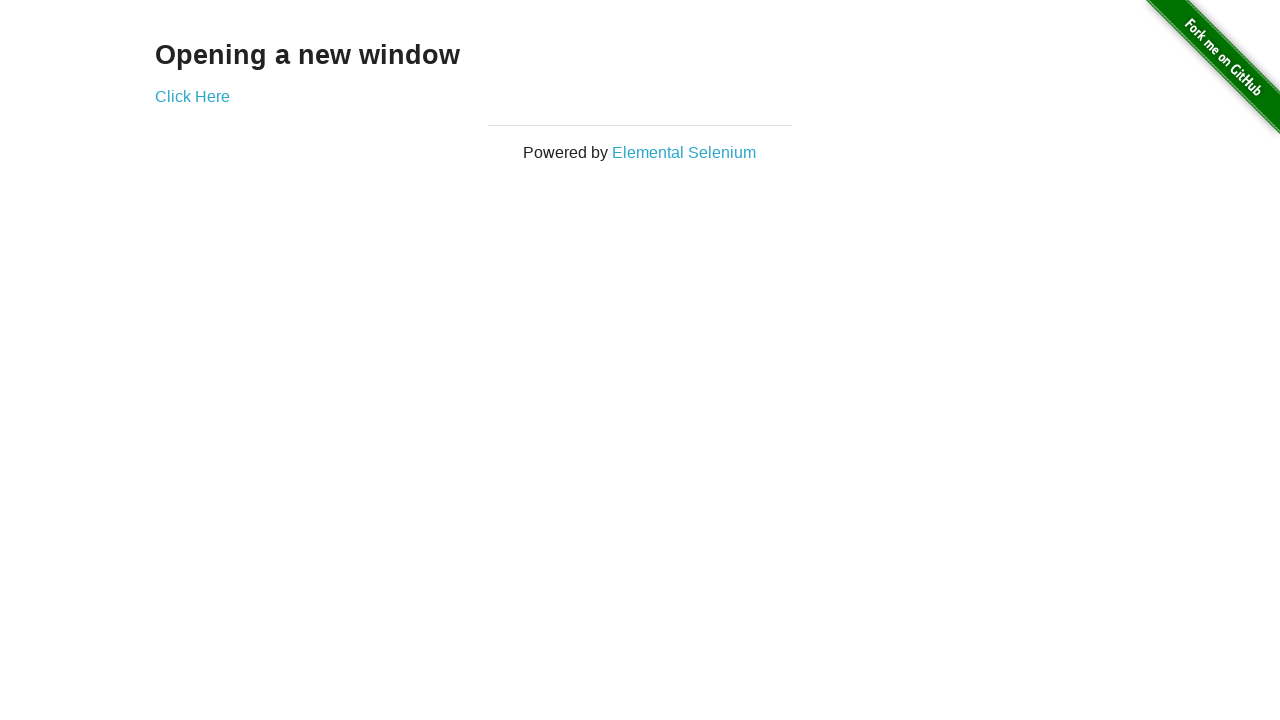

Clicked 'Click Here' to open new window at (192, 96) on xpath=//a[contains(text(),'Click Here')]
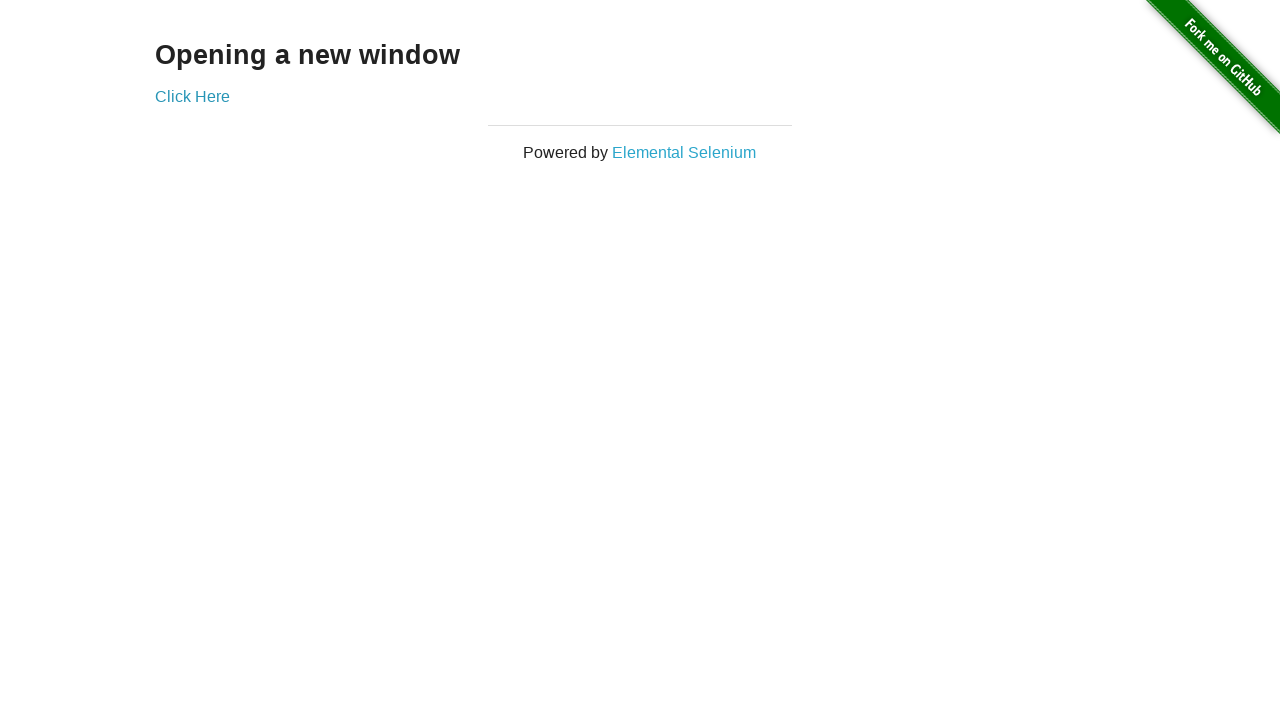

Captured new window/page reference
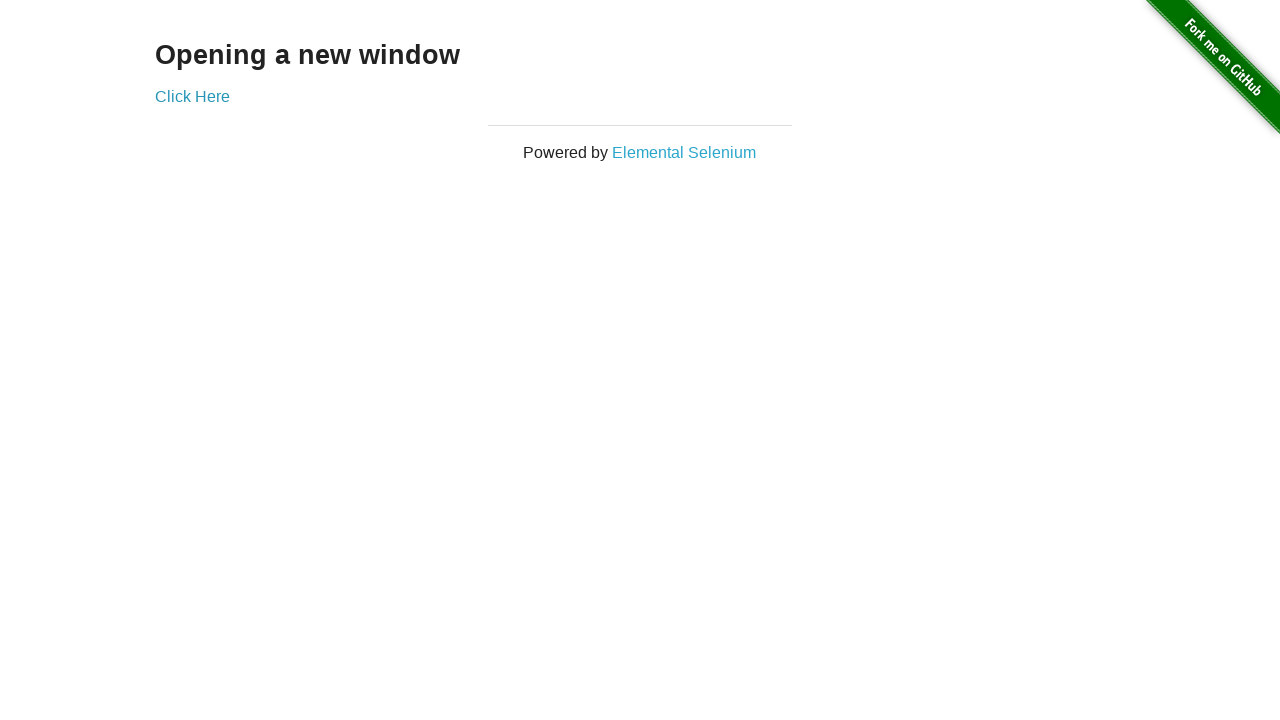

New window page loaded successfully
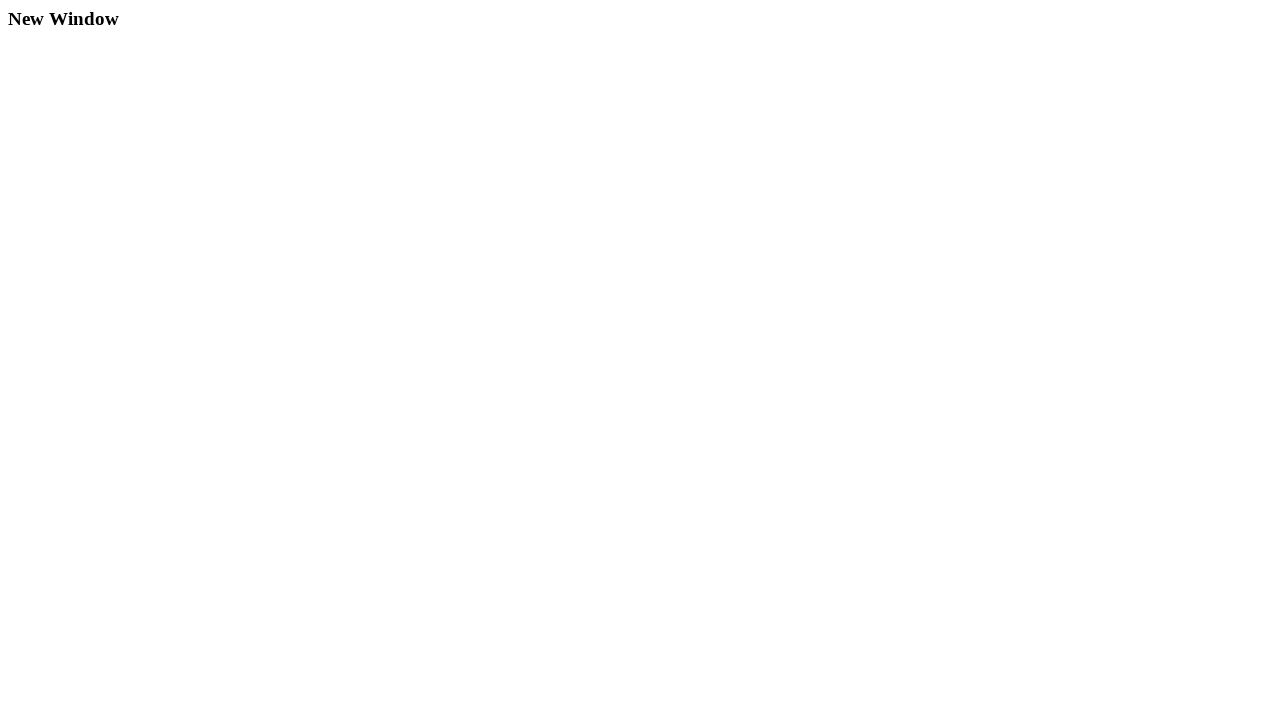

Verified 'New Window' heading is present in new window
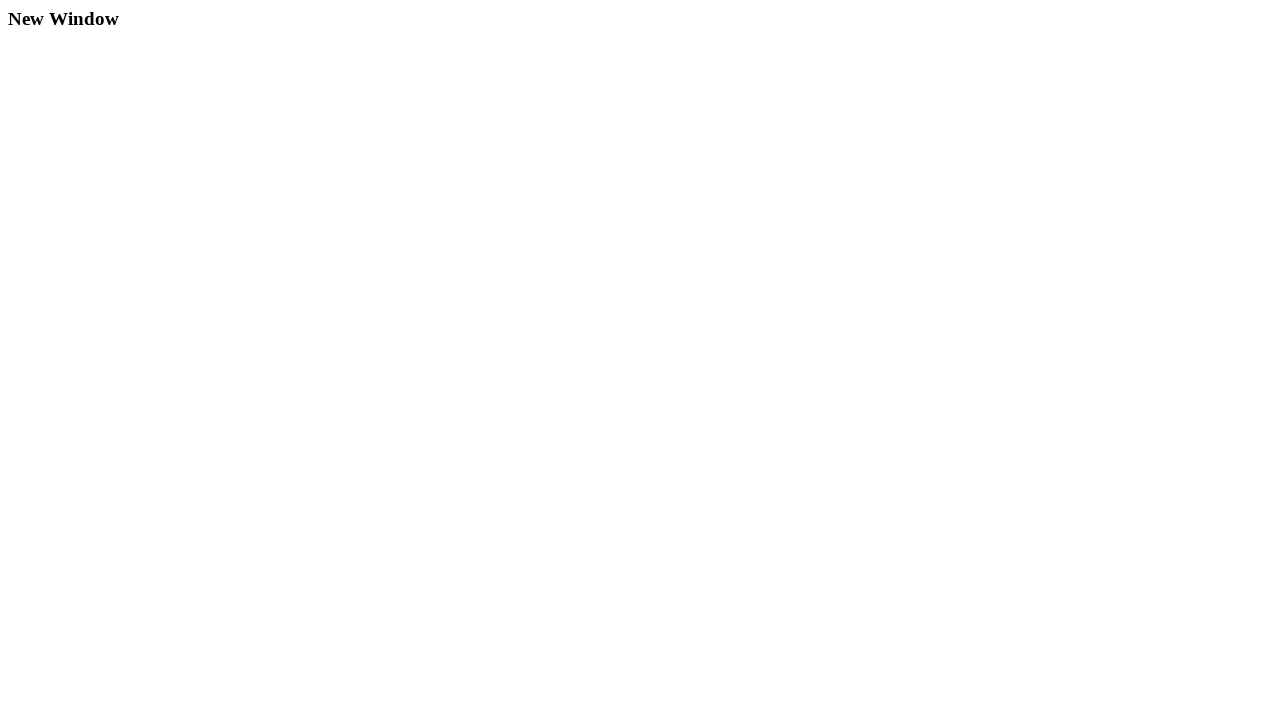

Switched back to original window
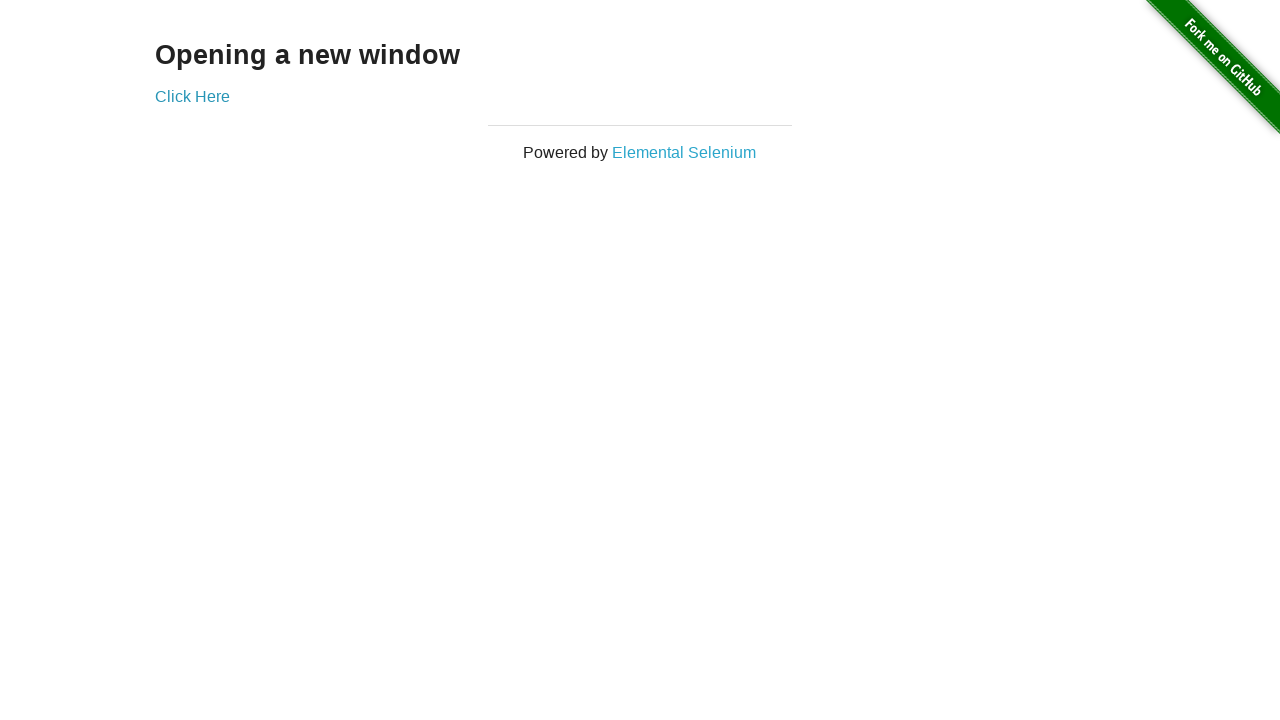

Verified 'Opening a new window' heading is present in original window
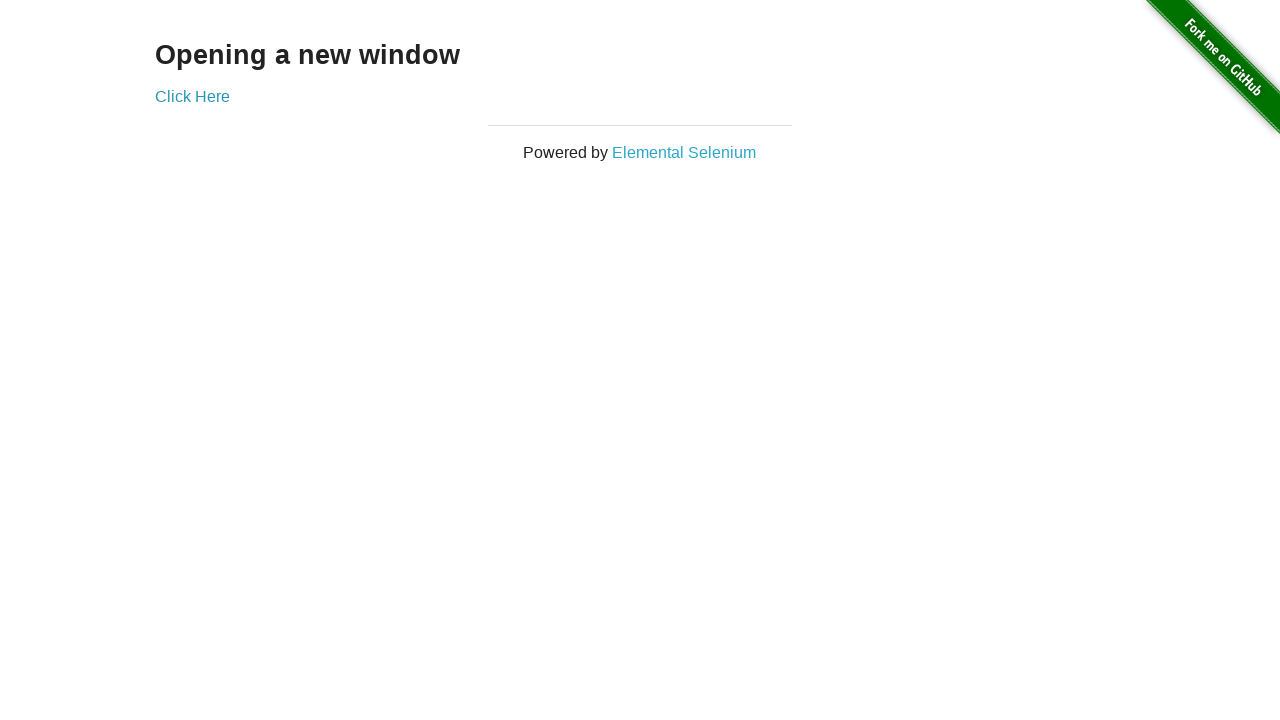

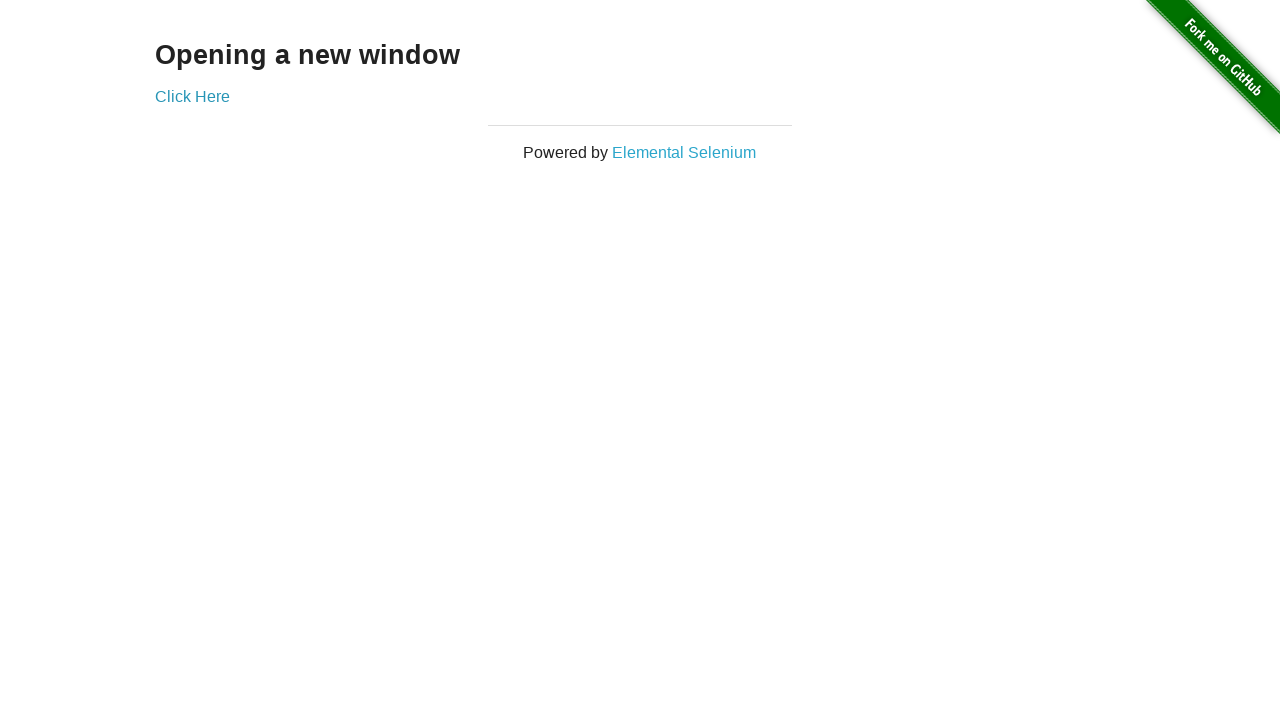